Clicks the team link and verifies the three author names are displayed correctly.

Starting URL: http://www.99-bottles-of-beer.net/

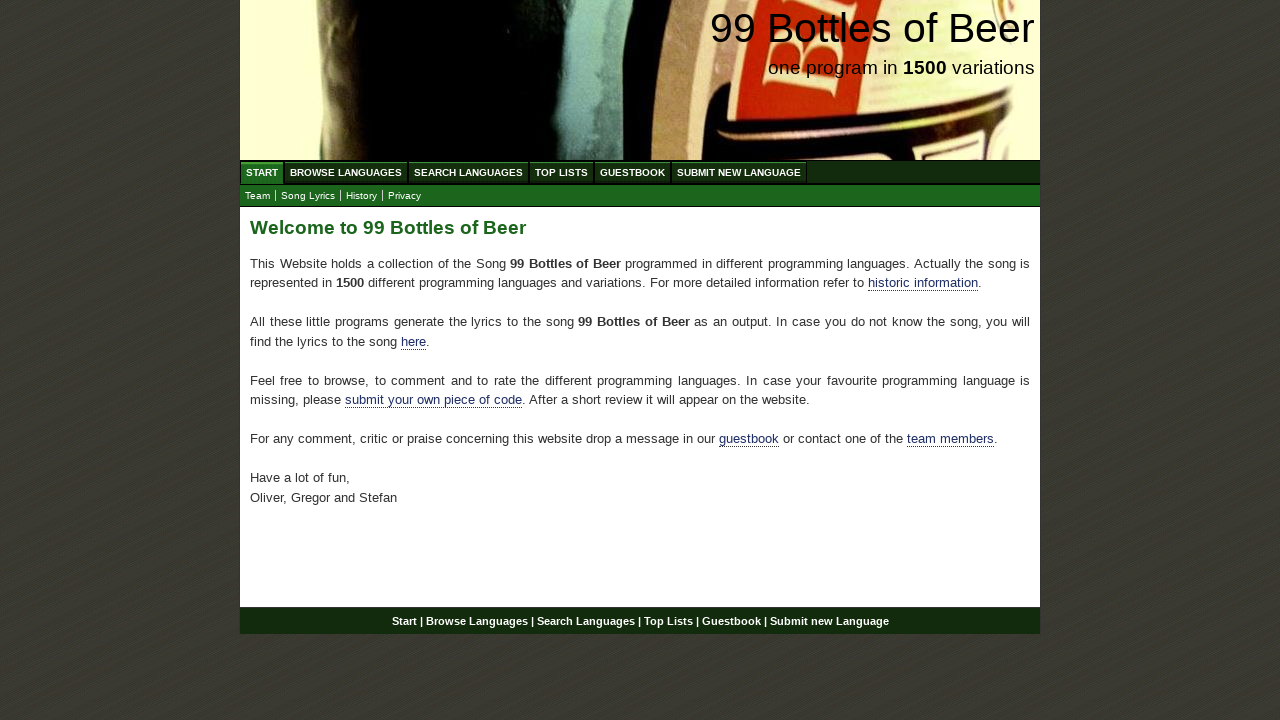

Clicked team link at (950, 439) on xpath=//div[@id='main']//a[@href='./team.html']
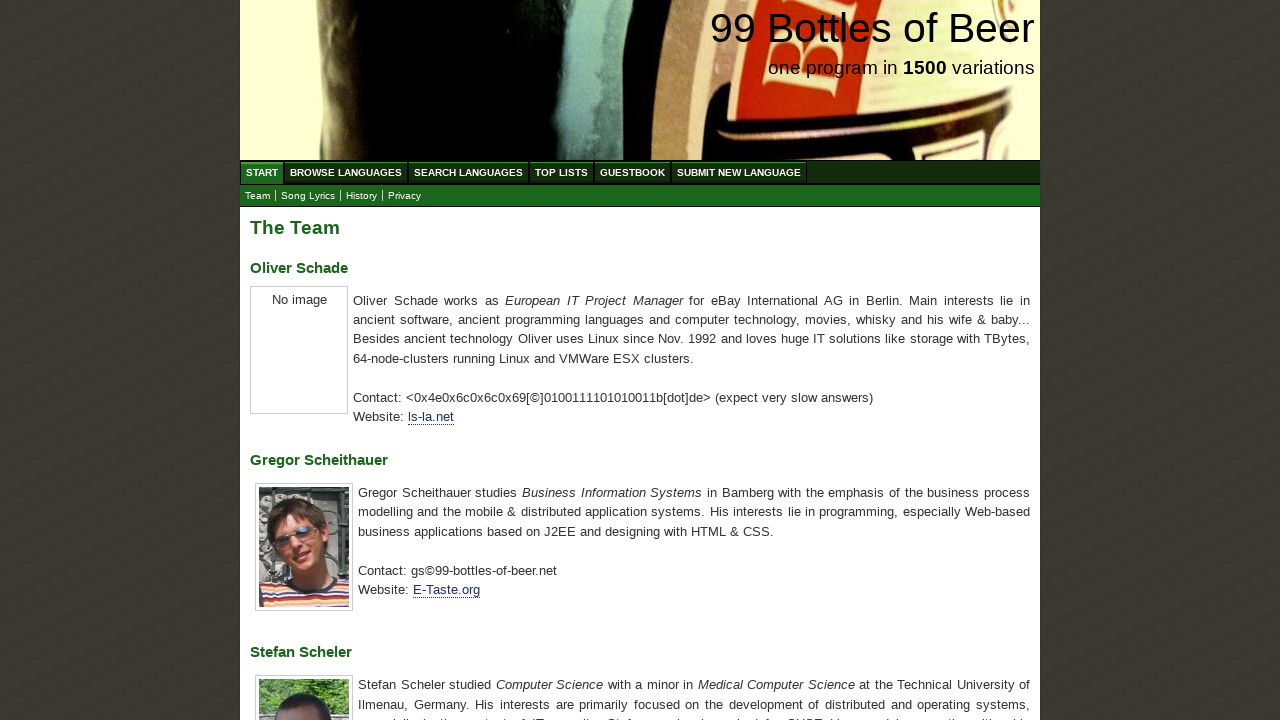

First author heading appeared
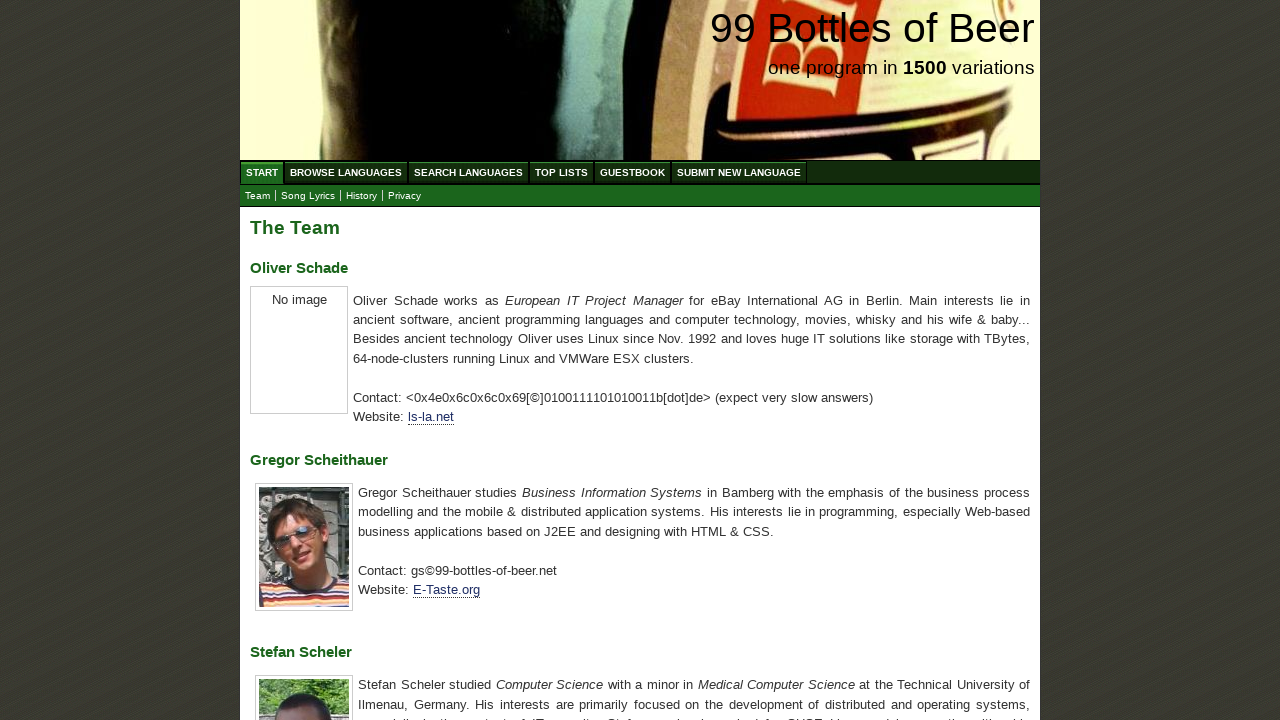

Second author heading appeared
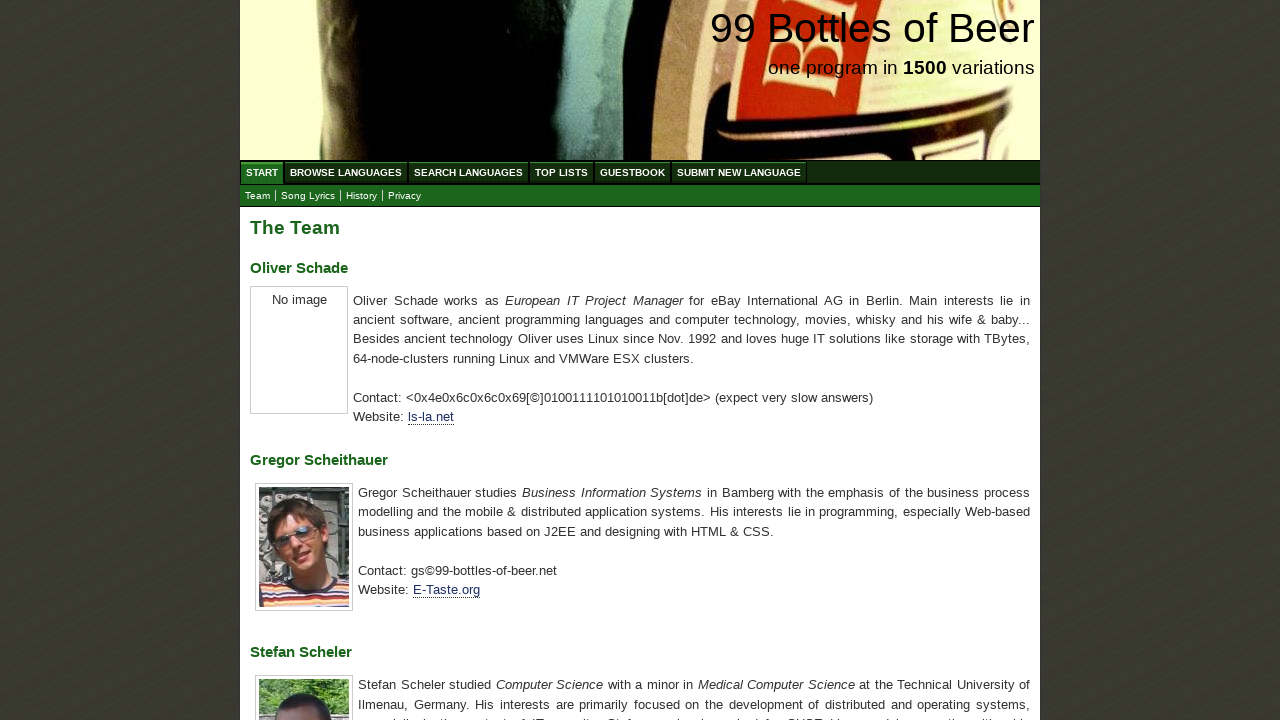

Third author heading appeared
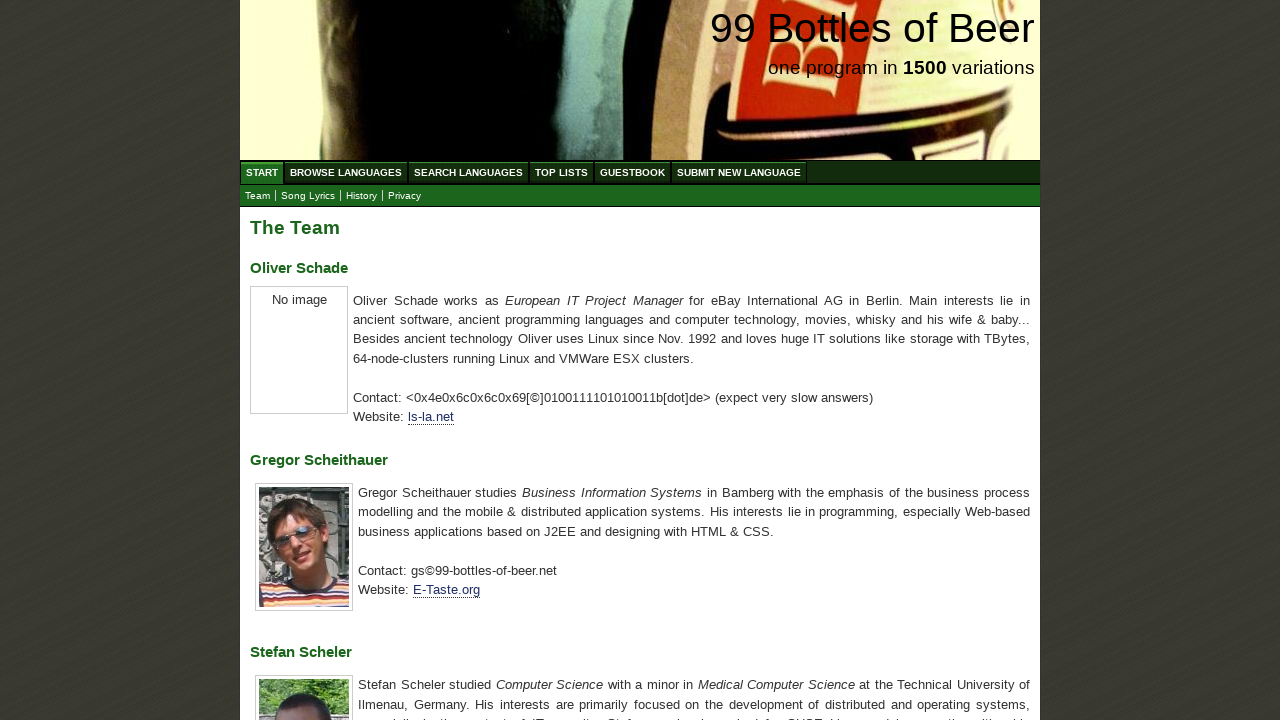

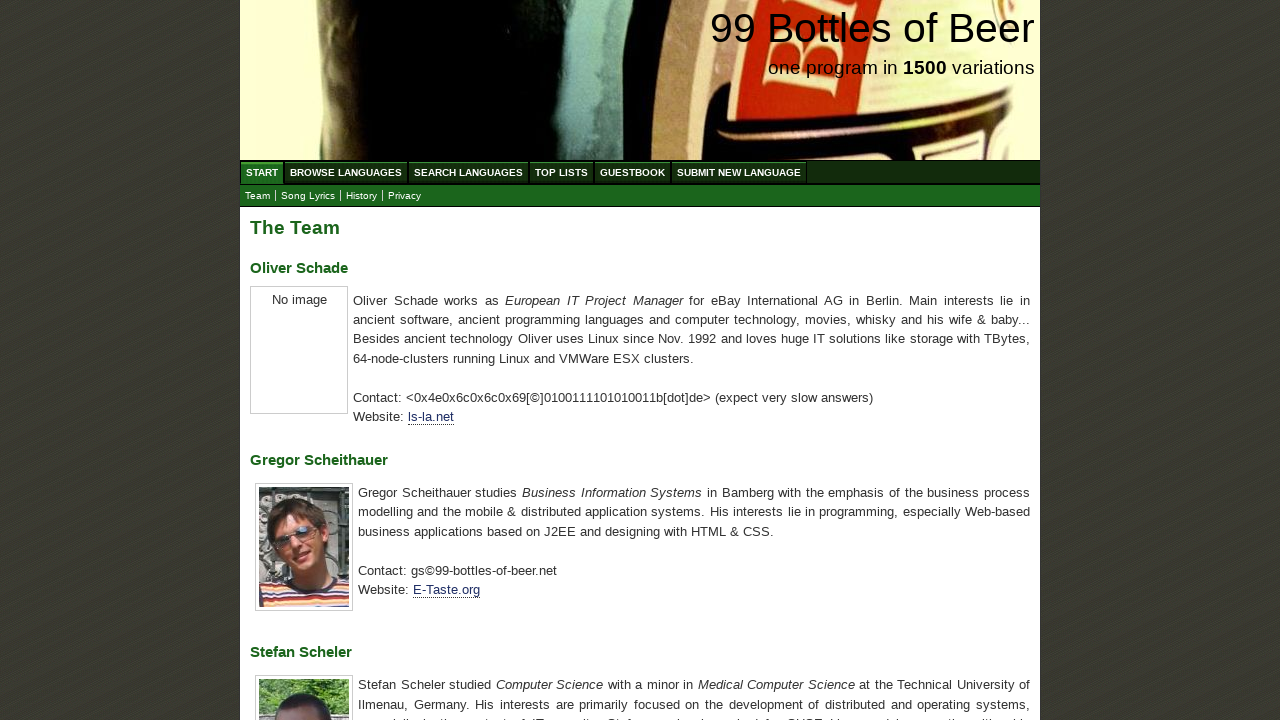